Demonstrates basic browser navigation methods by navigating to a demo site, refreshing the page, and navigating back in browser history.

Starting URL: https://demoqa.com

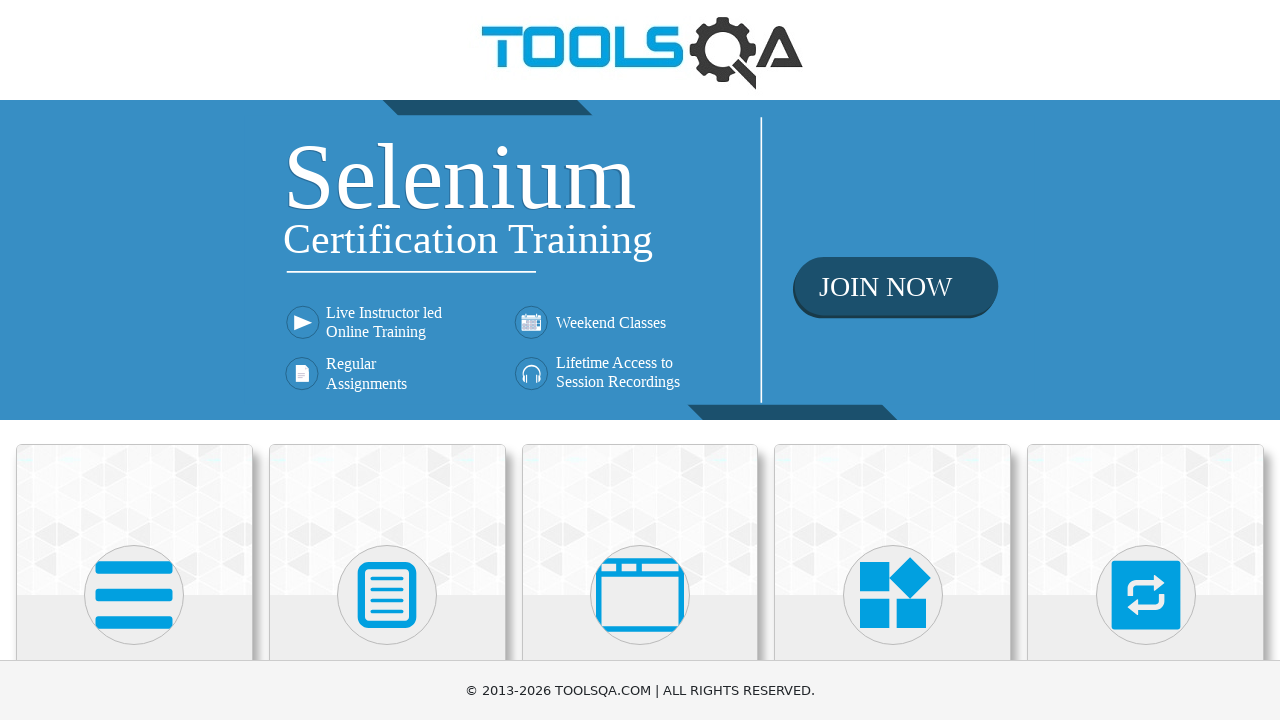

Waited for page to load at https://demoqa.com
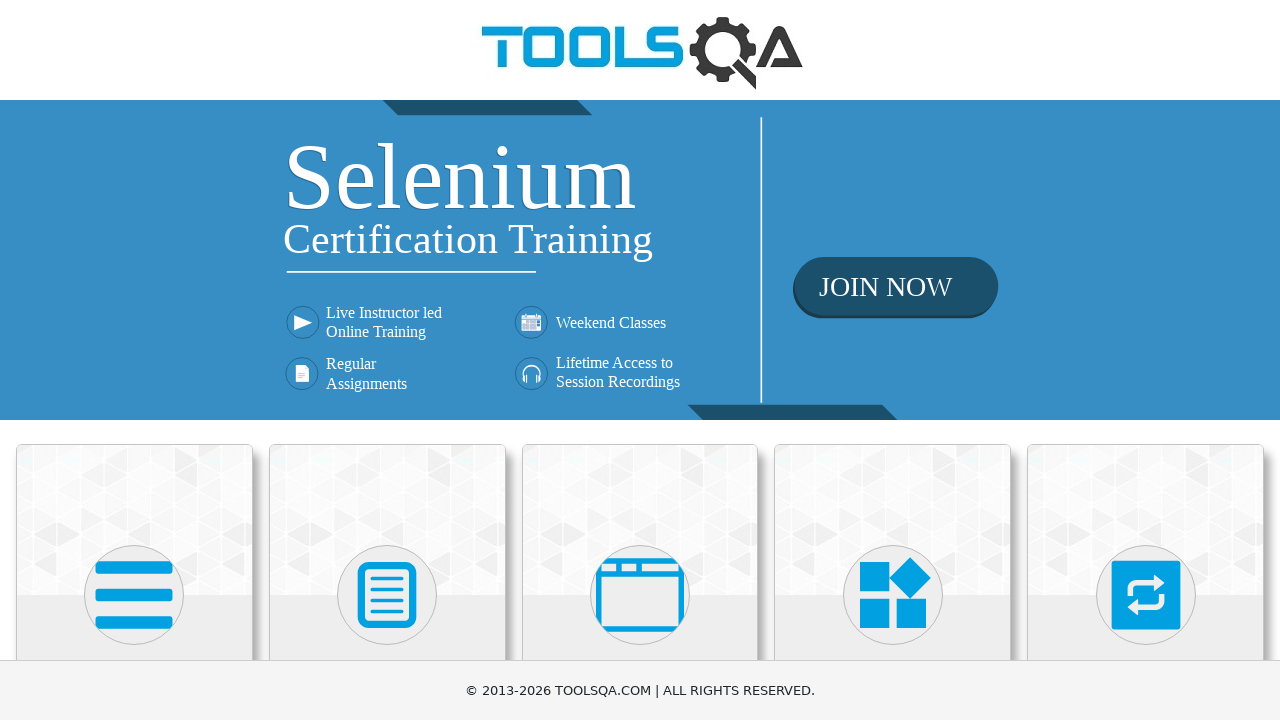

Refreshed the page
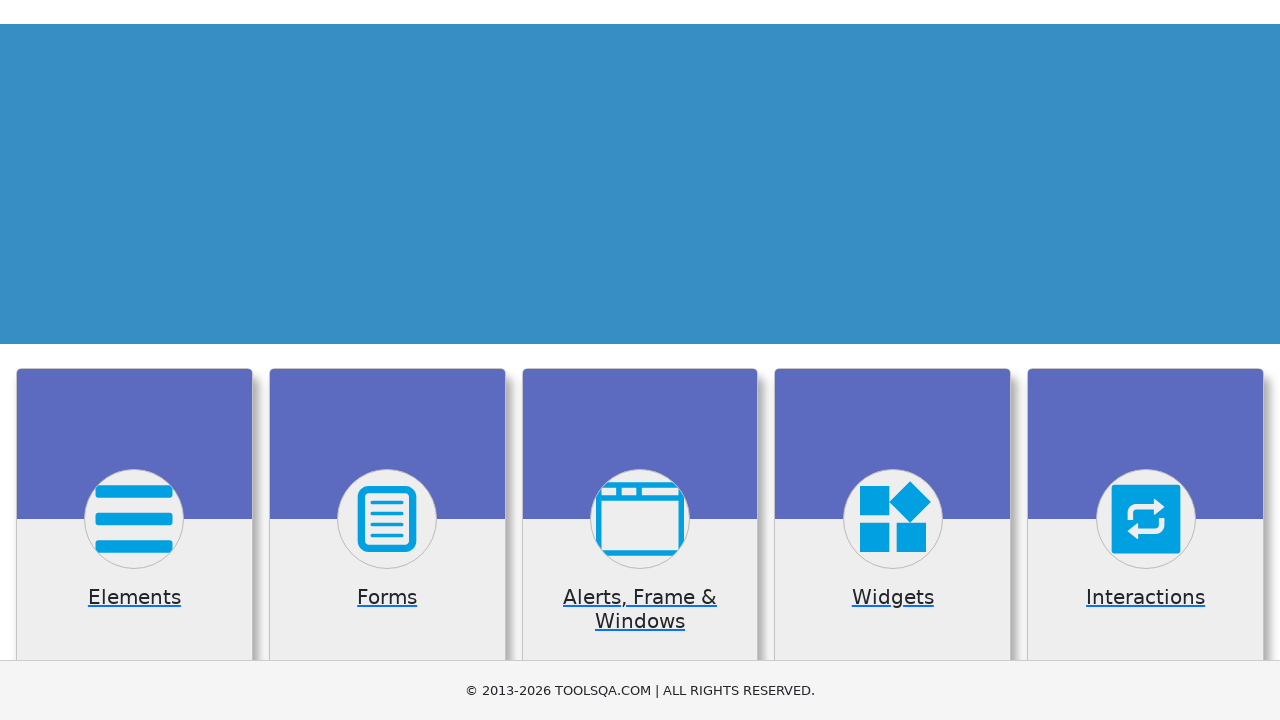

Waited for page to load after refresh
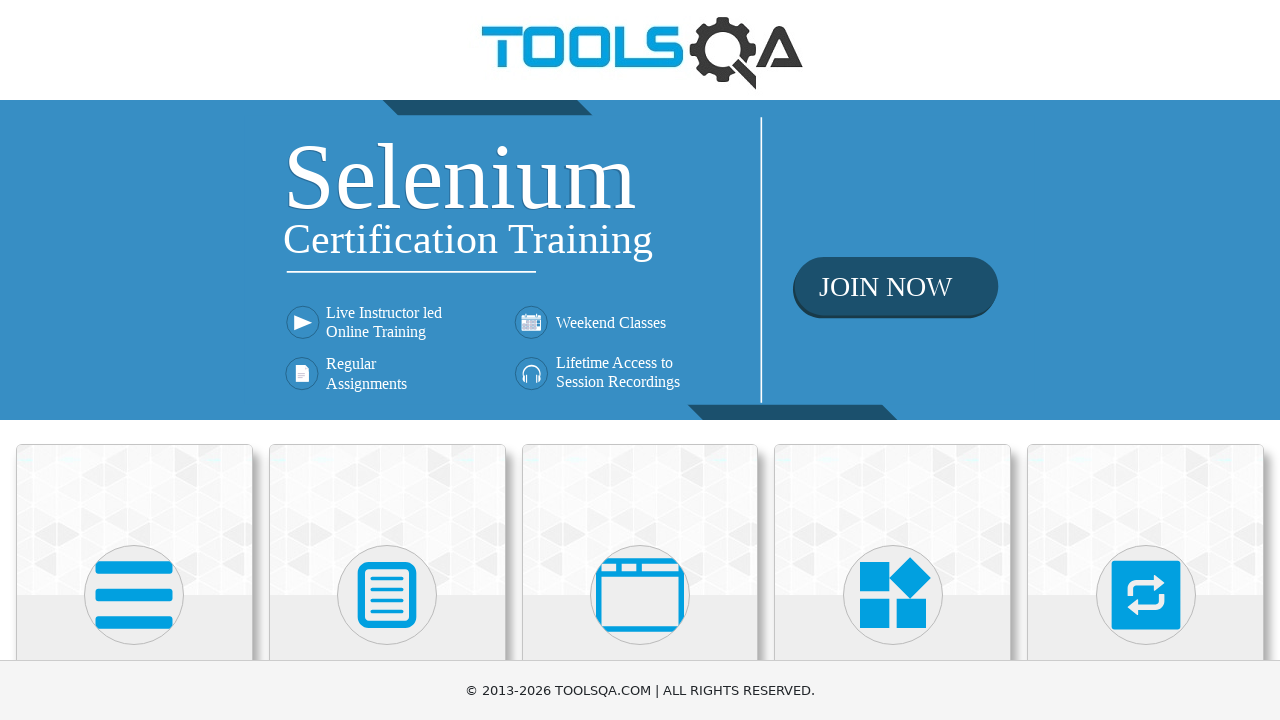

Navigated back in browser history
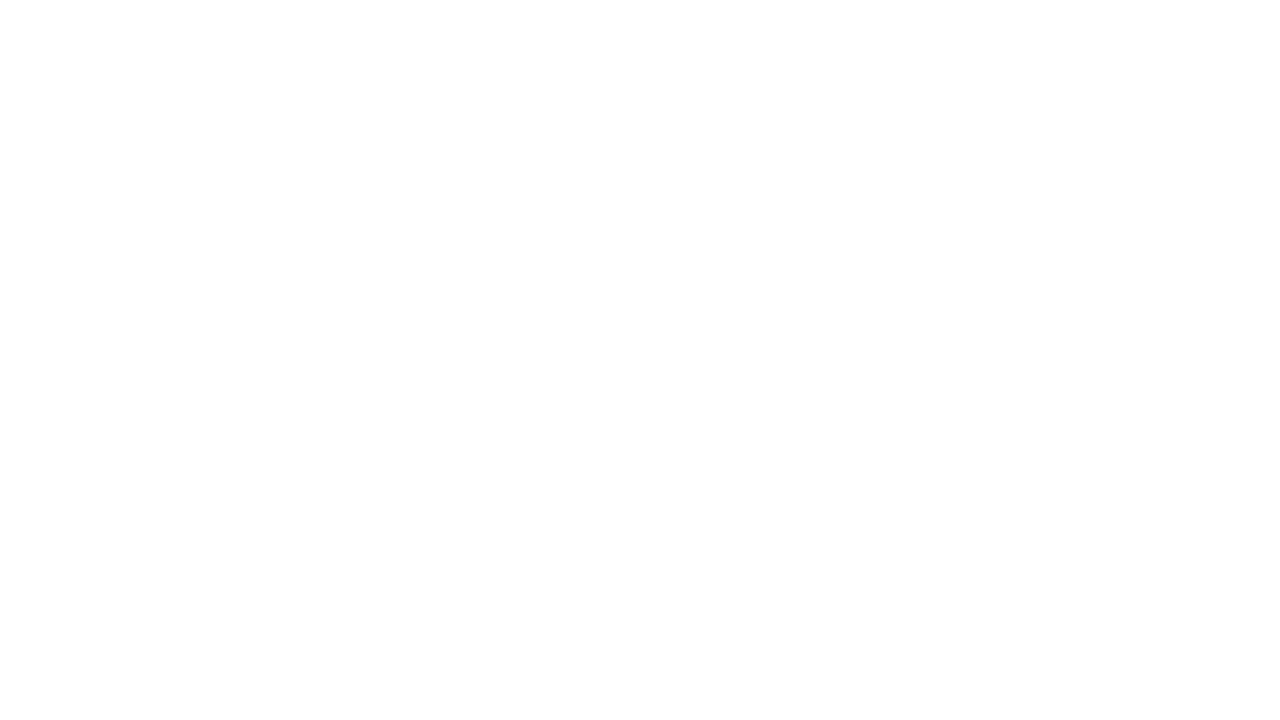

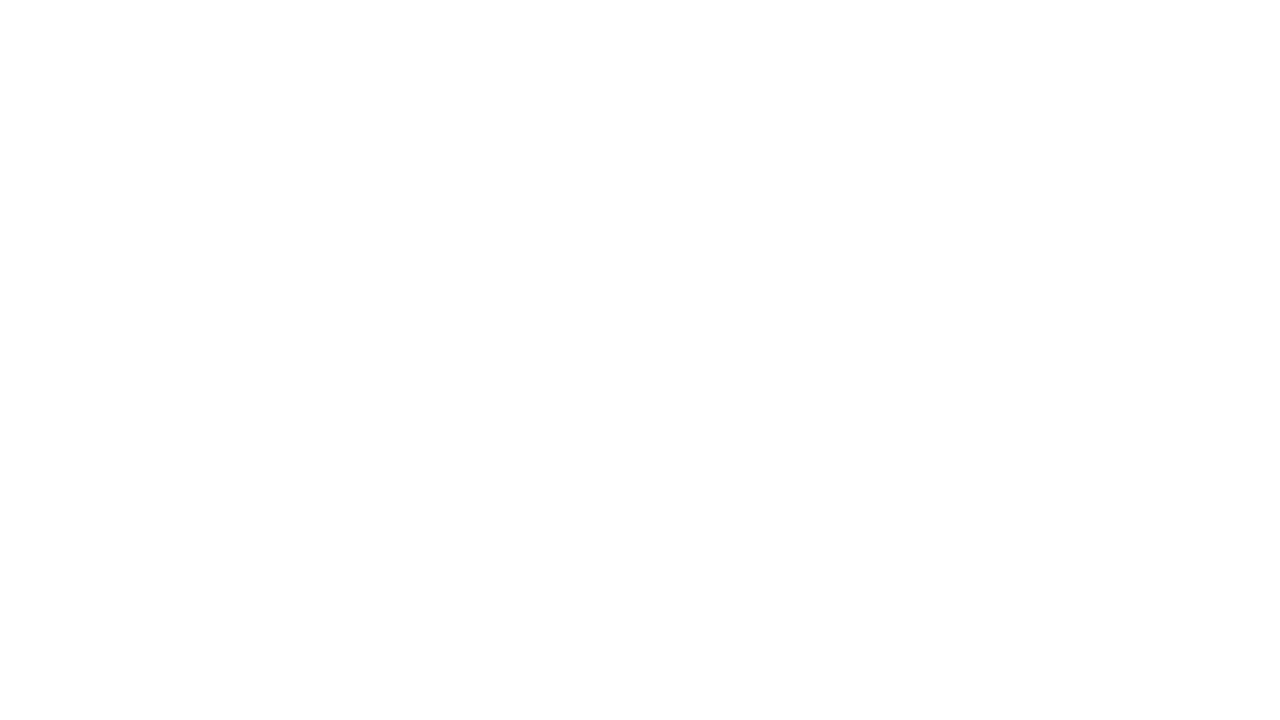